Tests browser alert handling by clicking to trigger a prompt, entering text, accepting it, and verifying the remarks appear on screen

Starting URL: https://web-locators-static-site-qa.vercel.app/Alerts

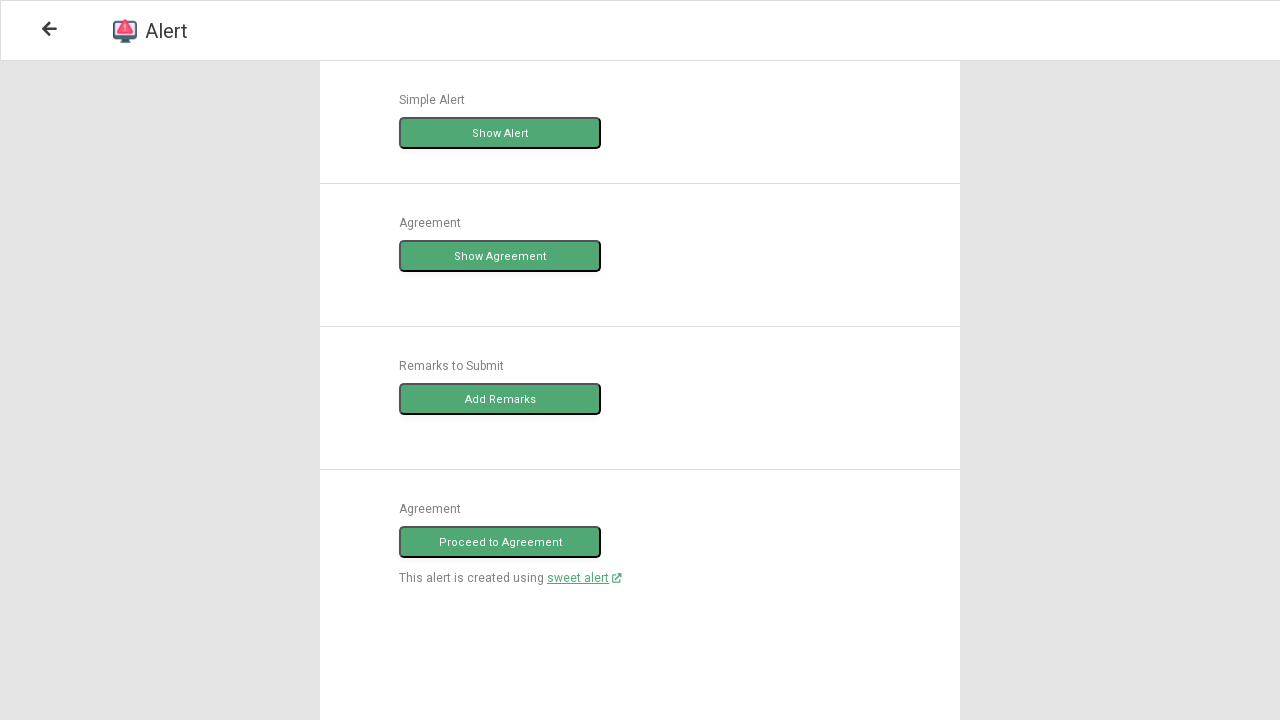

Set up dialog handler to accept prompt with text 'Adding Remarks'
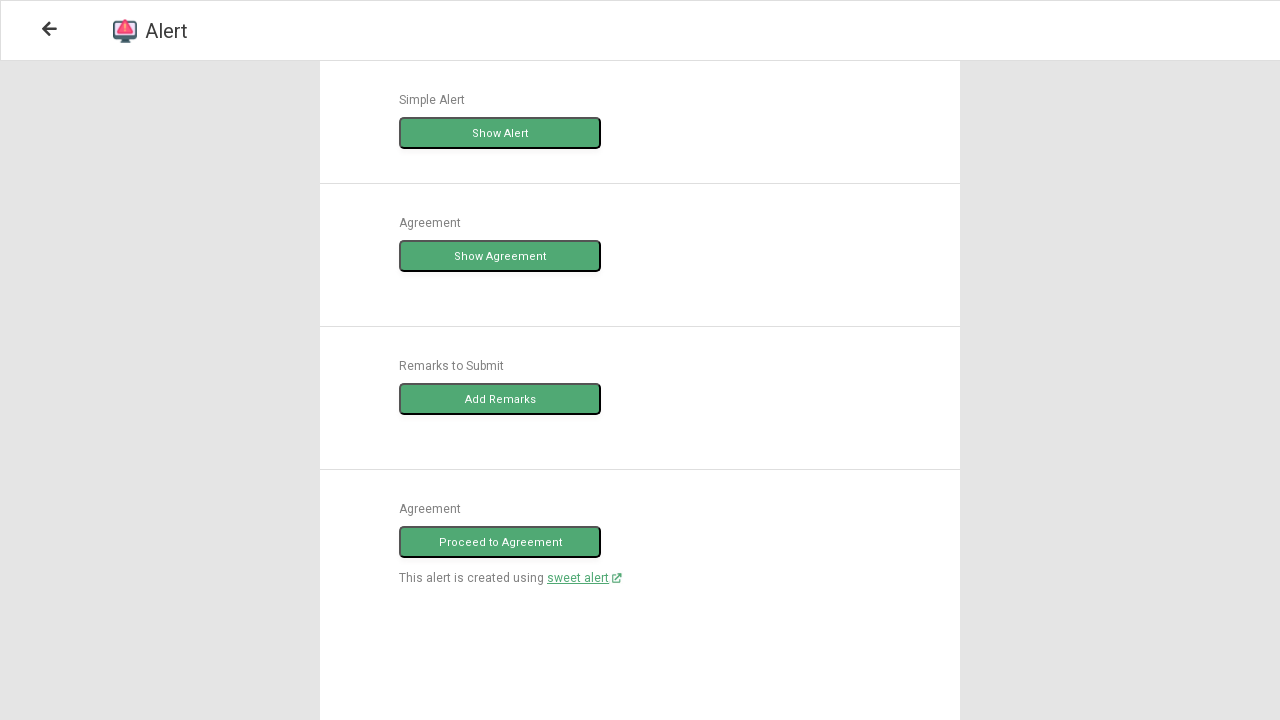

Clicked 'Add Remarks' button to trigger prompt dialog at (500, 399) on xpath=//p[text()='Add Remarks']
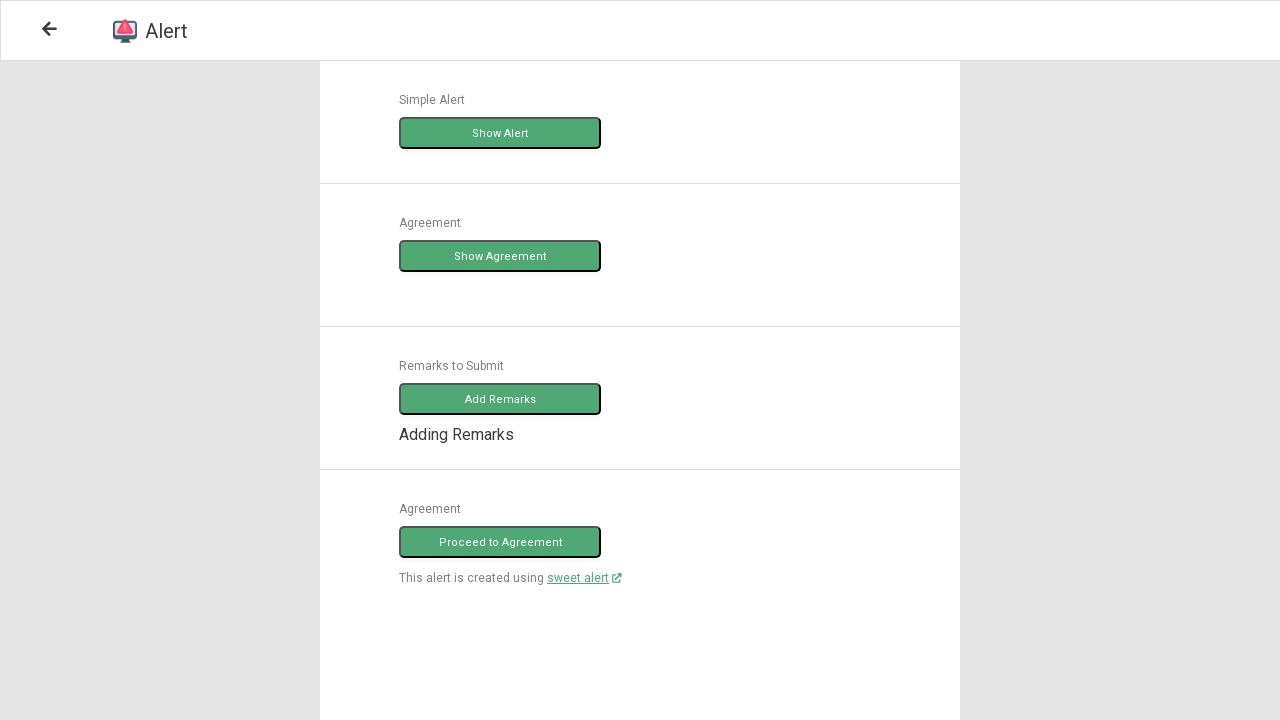

Waited for remarks content to appear on screen
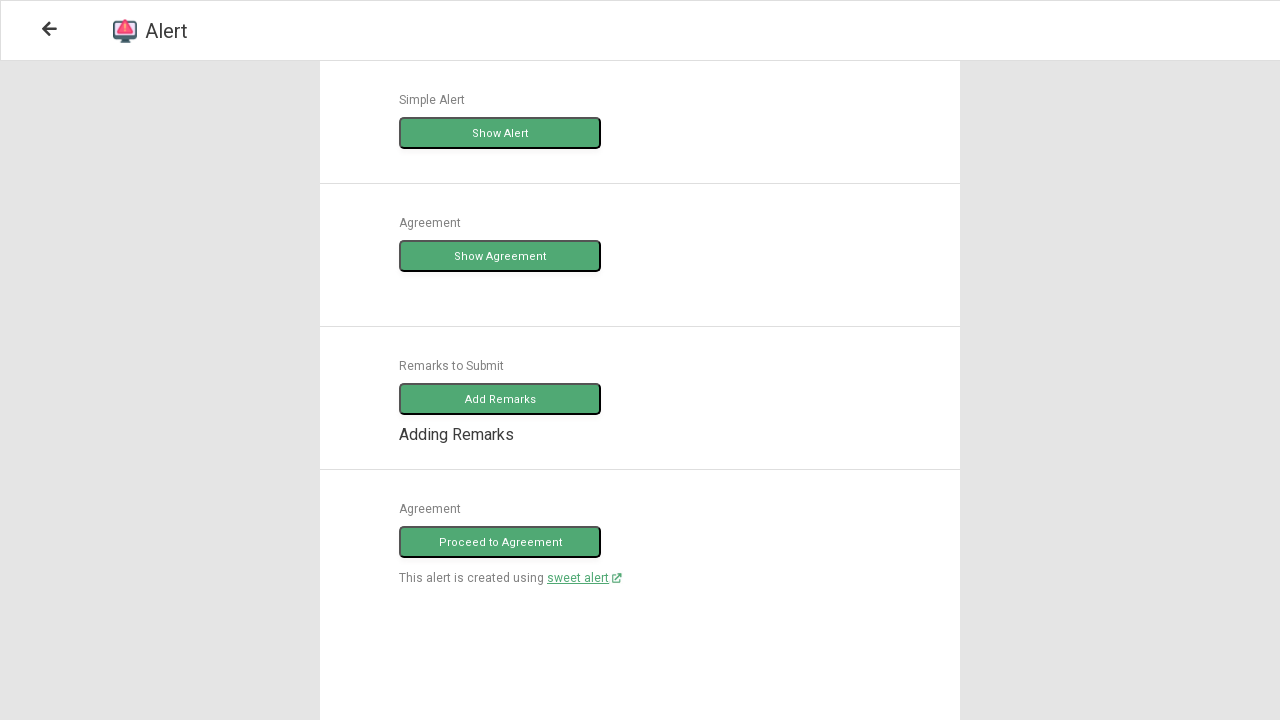

Retrieved remarks text content from the page
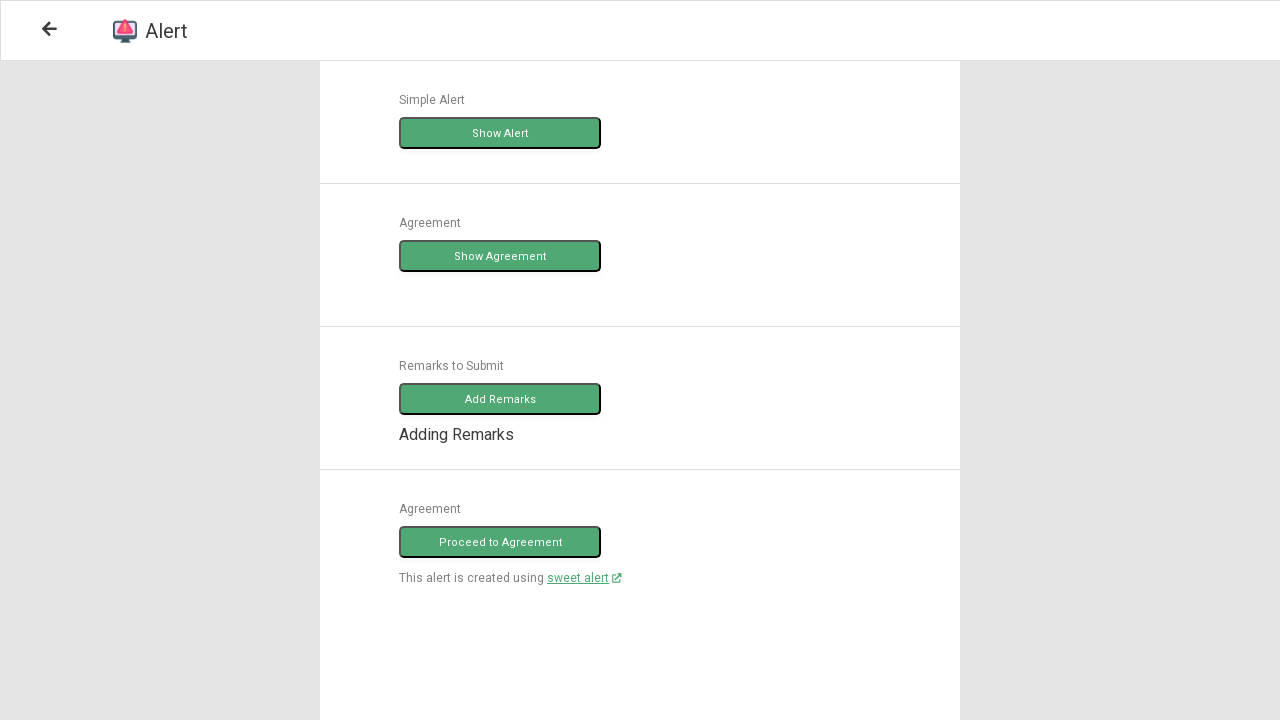

Verified remarks text matches expected value: True
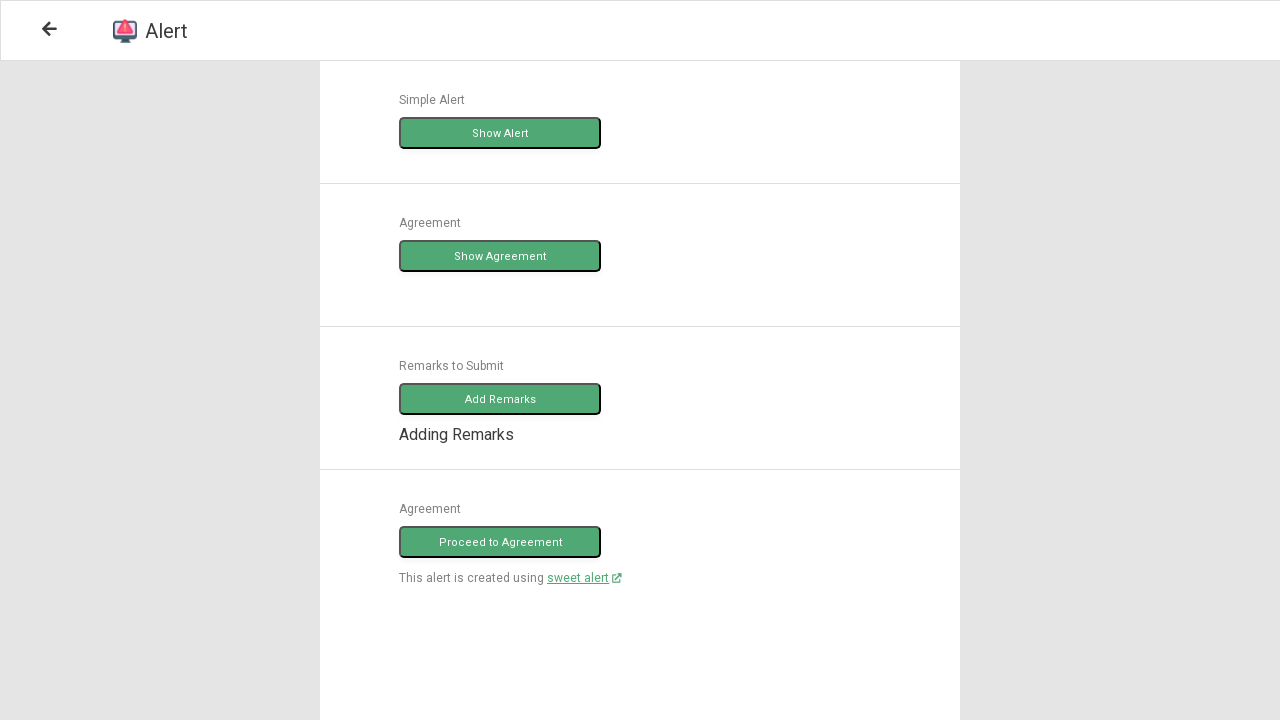

Printed test result: Remarks is printed on the screen: True
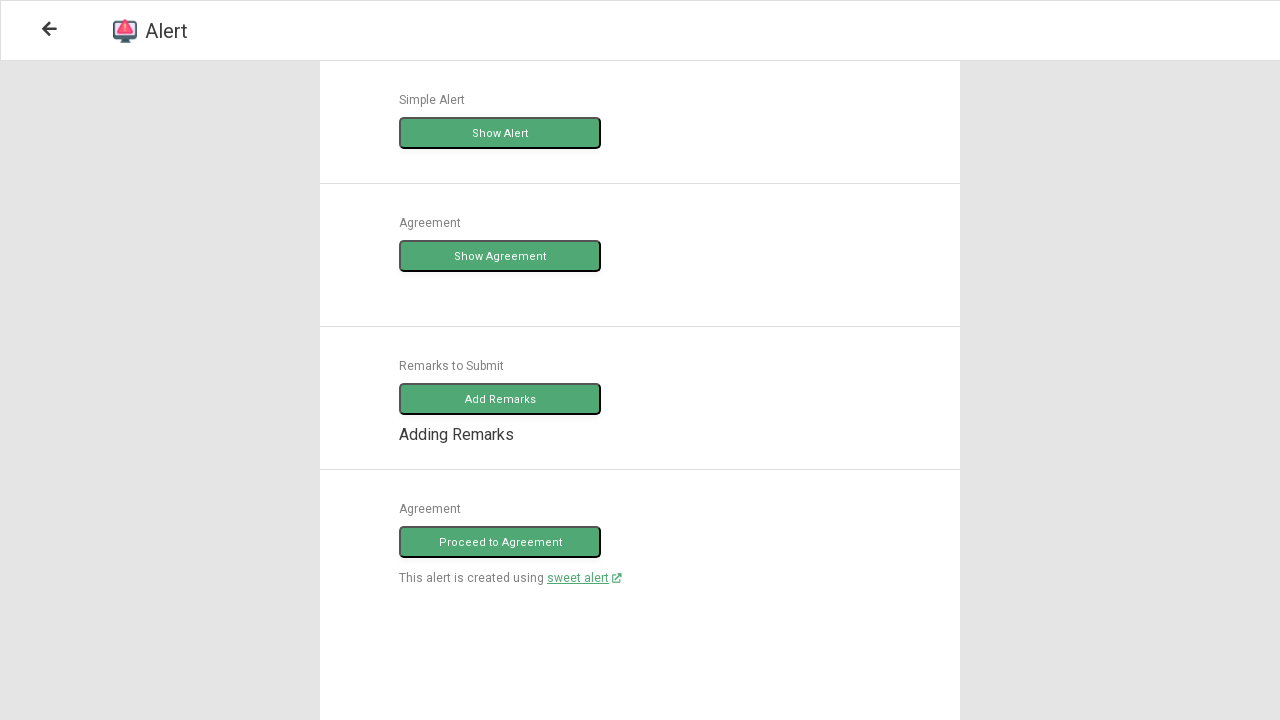

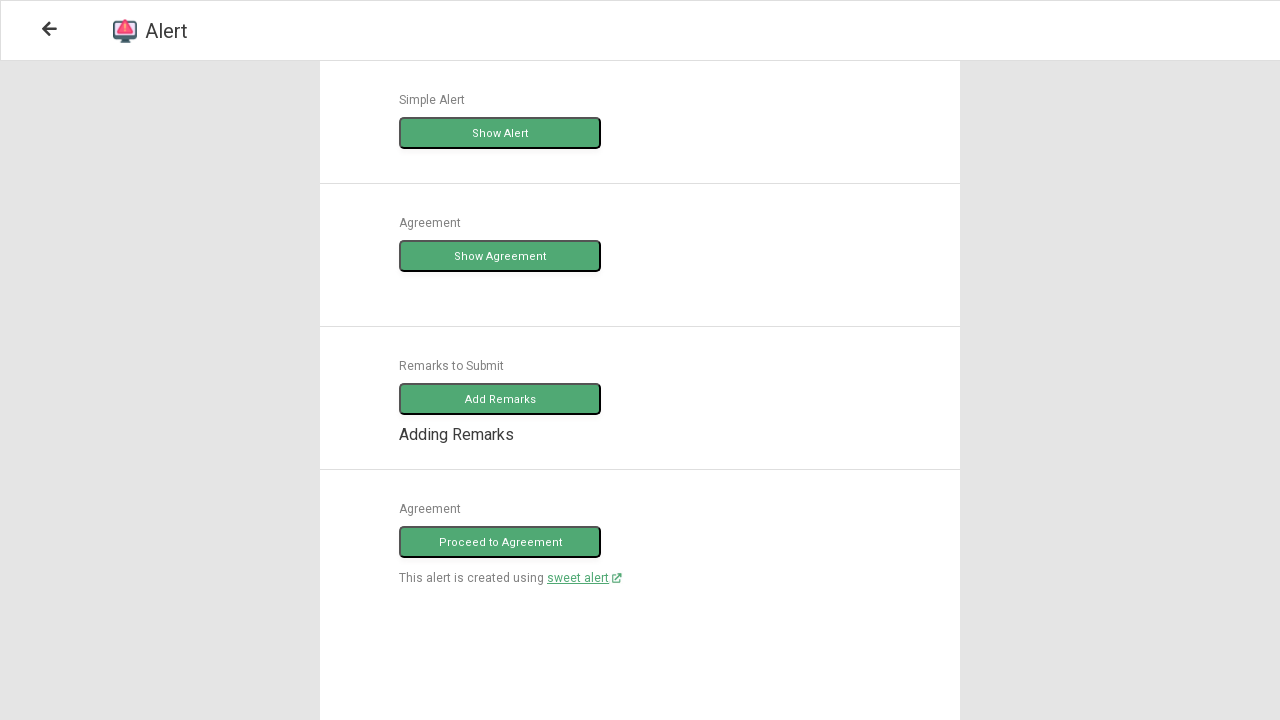